Tests the dynamic properties page by waiting for a button that becomes visible after 5 seconds and verifying it is displayed.

Starting URL: https://demoqa.com/dynamic-properties

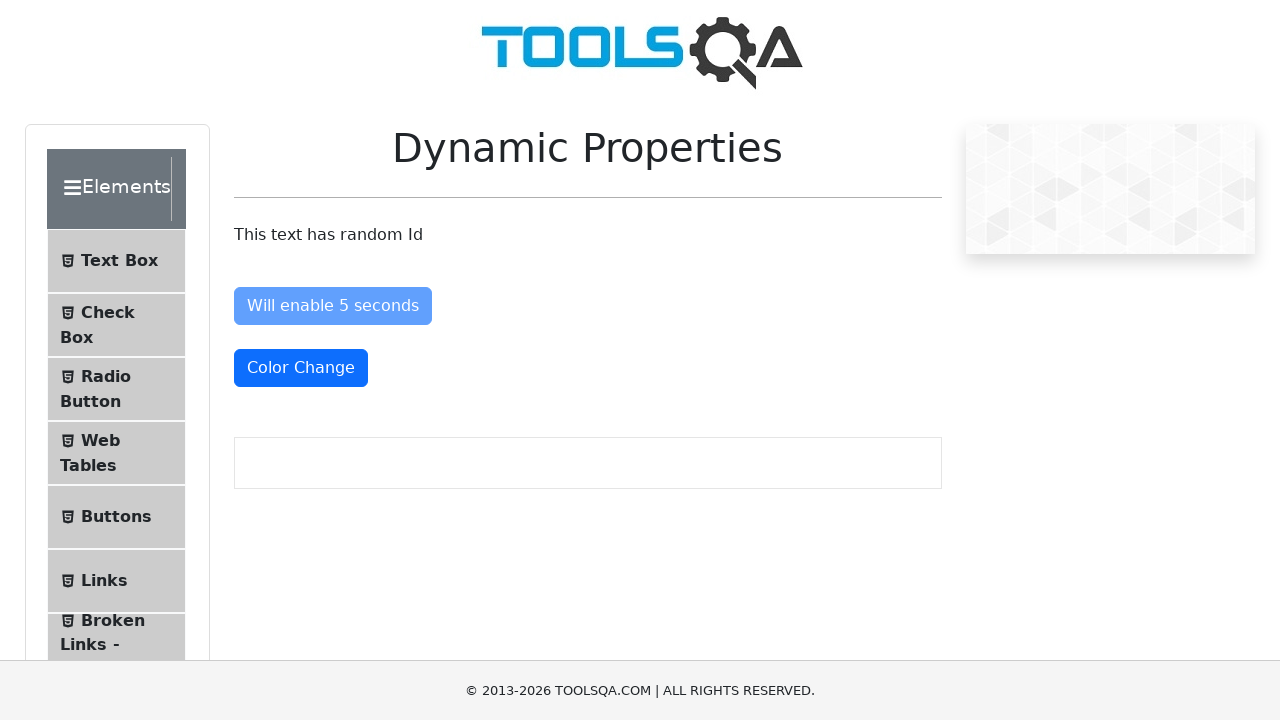

Waited for 'Visible After 5 Seconds' button to appear within 10 seconds
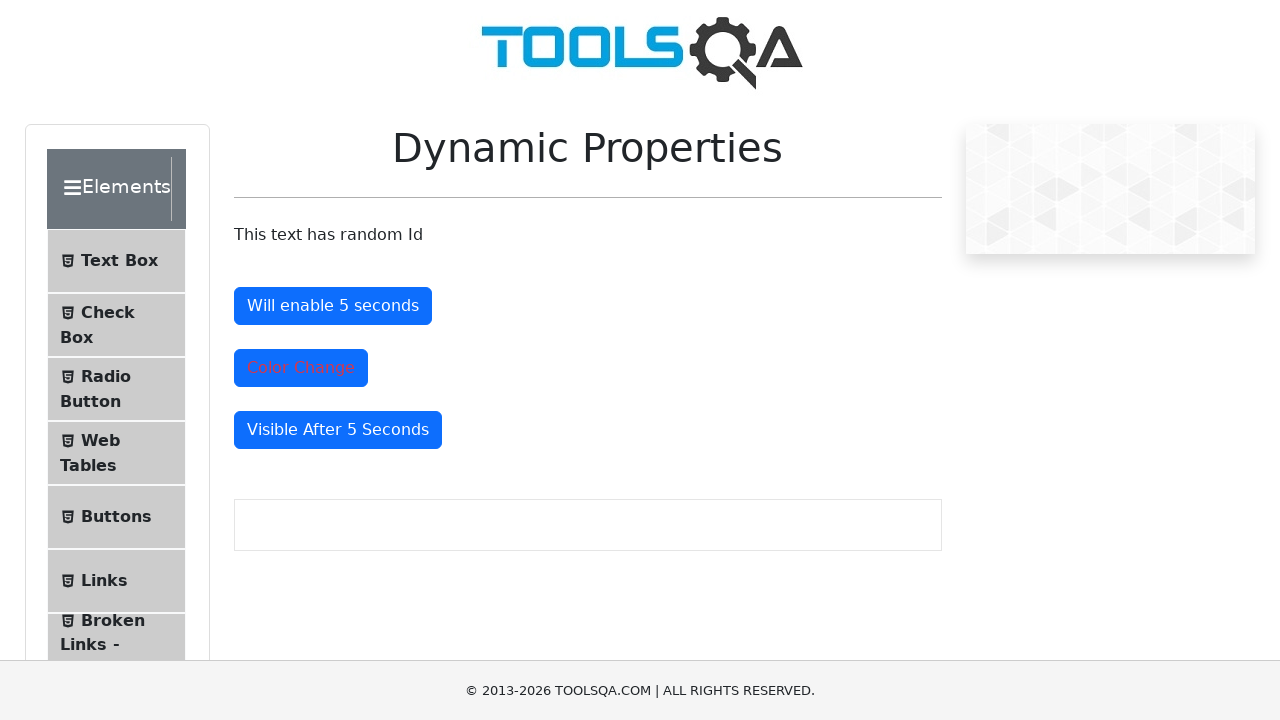

Located the 'Visible After 5 Seconds' button element
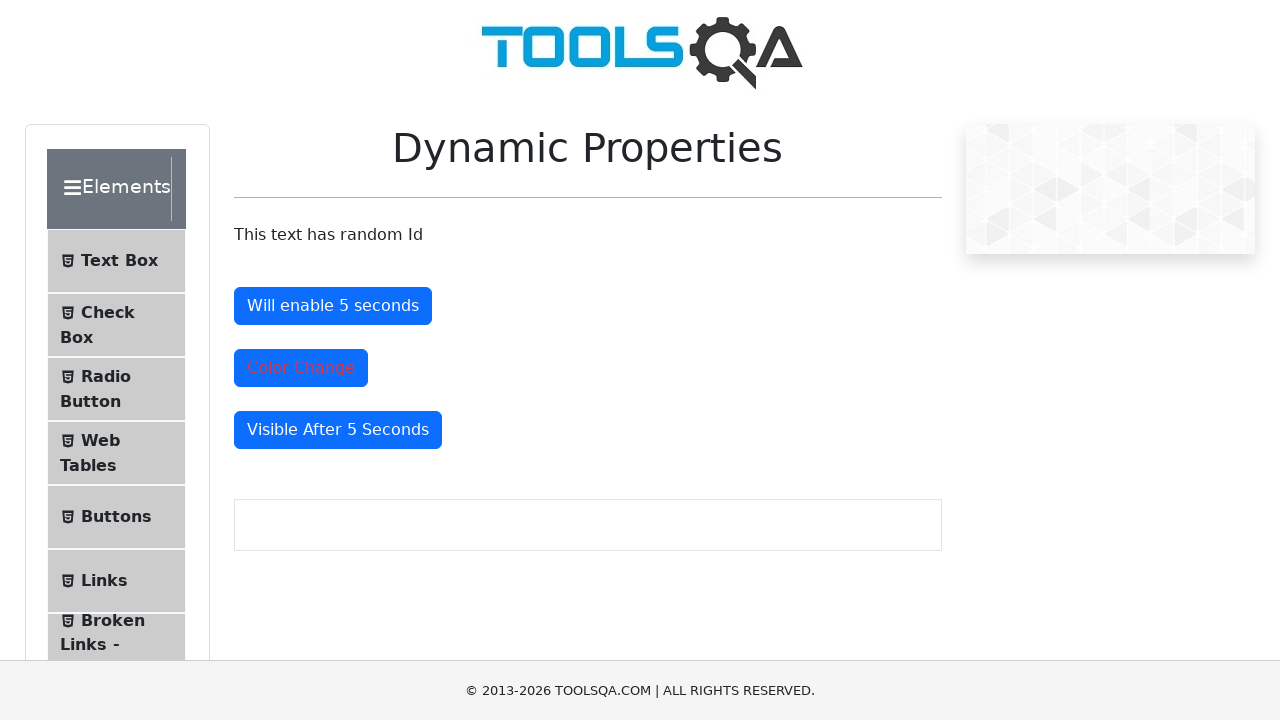

Verified that the button is visible
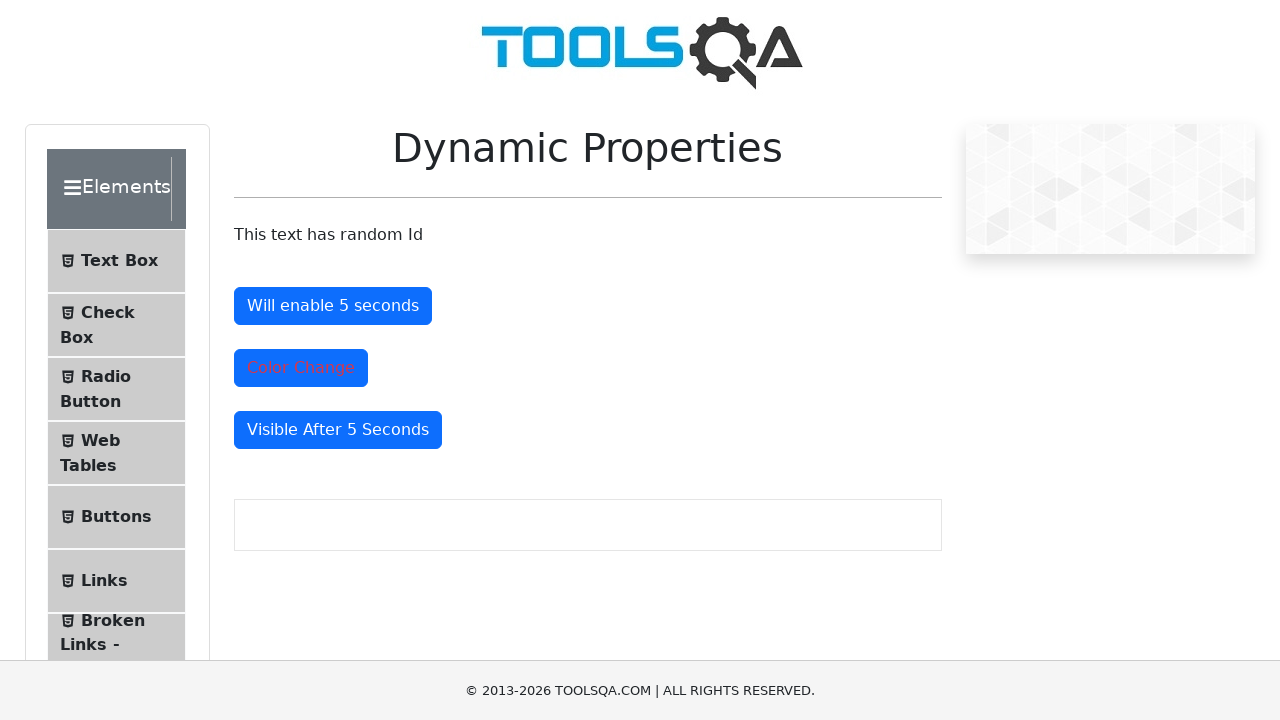

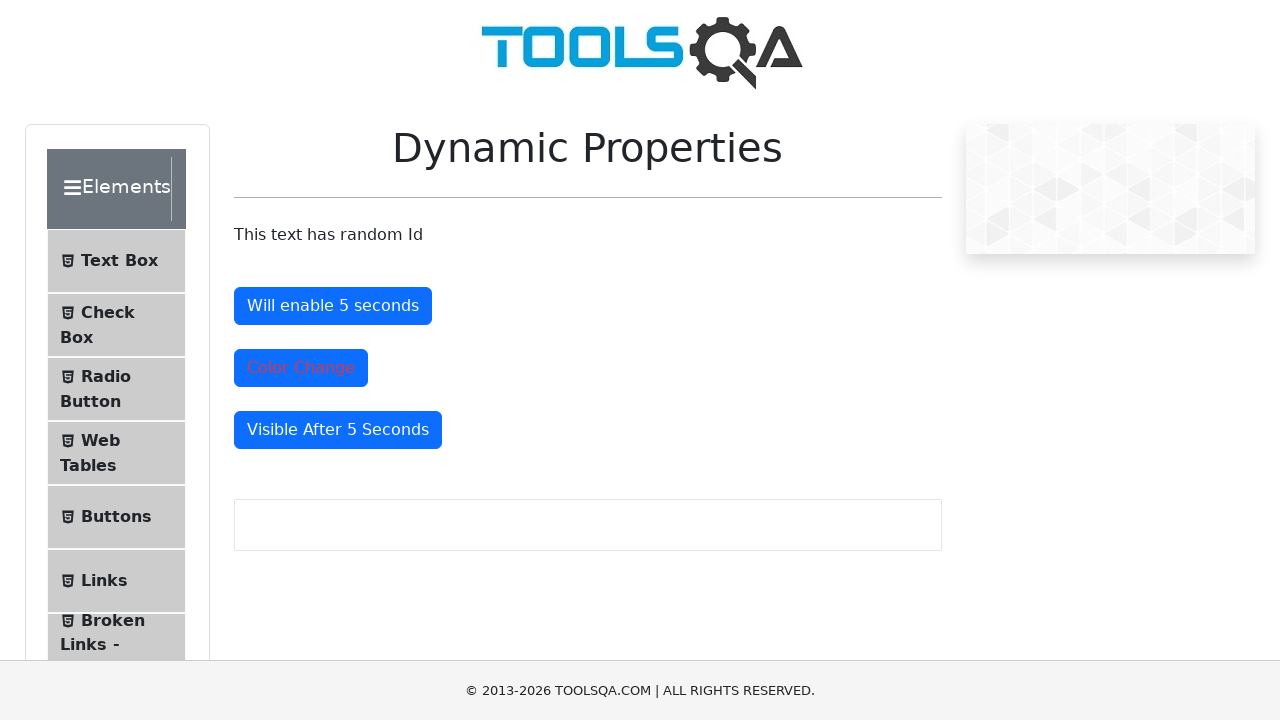